Tests keyboard actions by entering text in first textarea, selecting all text, copying it, and pasting it into the second textarea using keyboard shortcuts

Starting URL: https://text-compare.com/

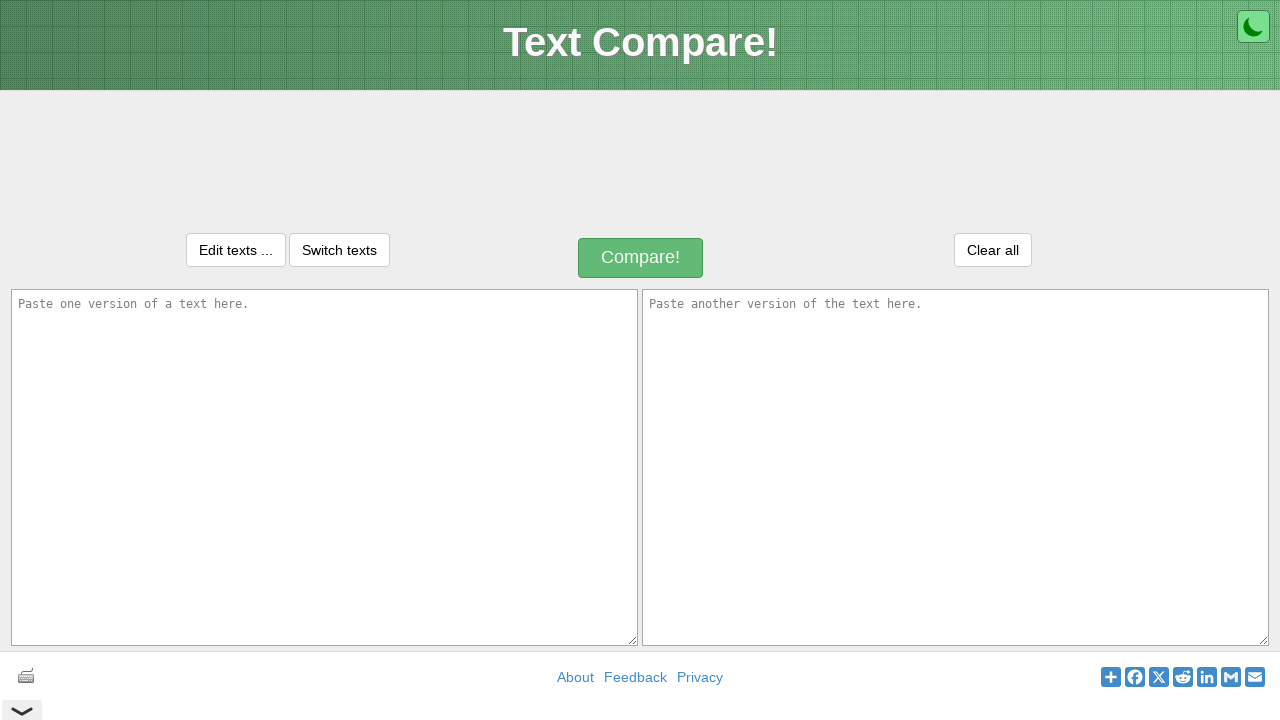

Entered 'sanket' in first textarea on #inputText1
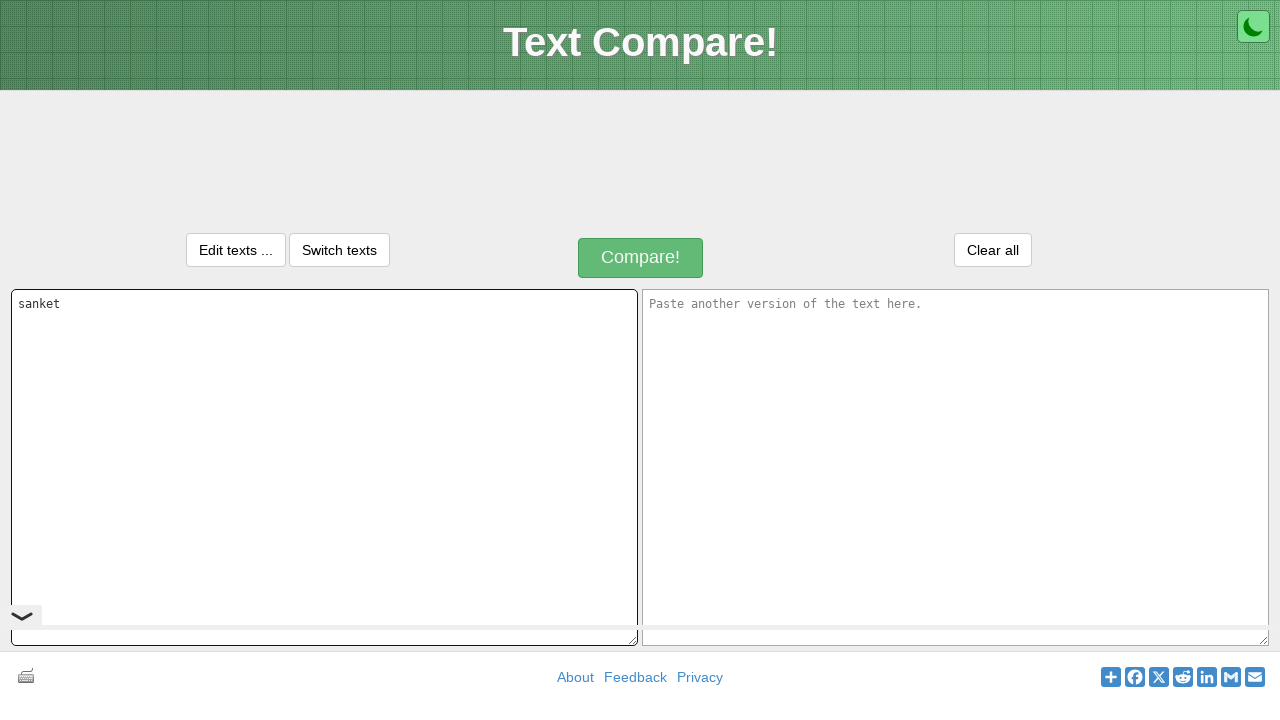

Selected all text in first textarea using Ctrl+A on #inputText1
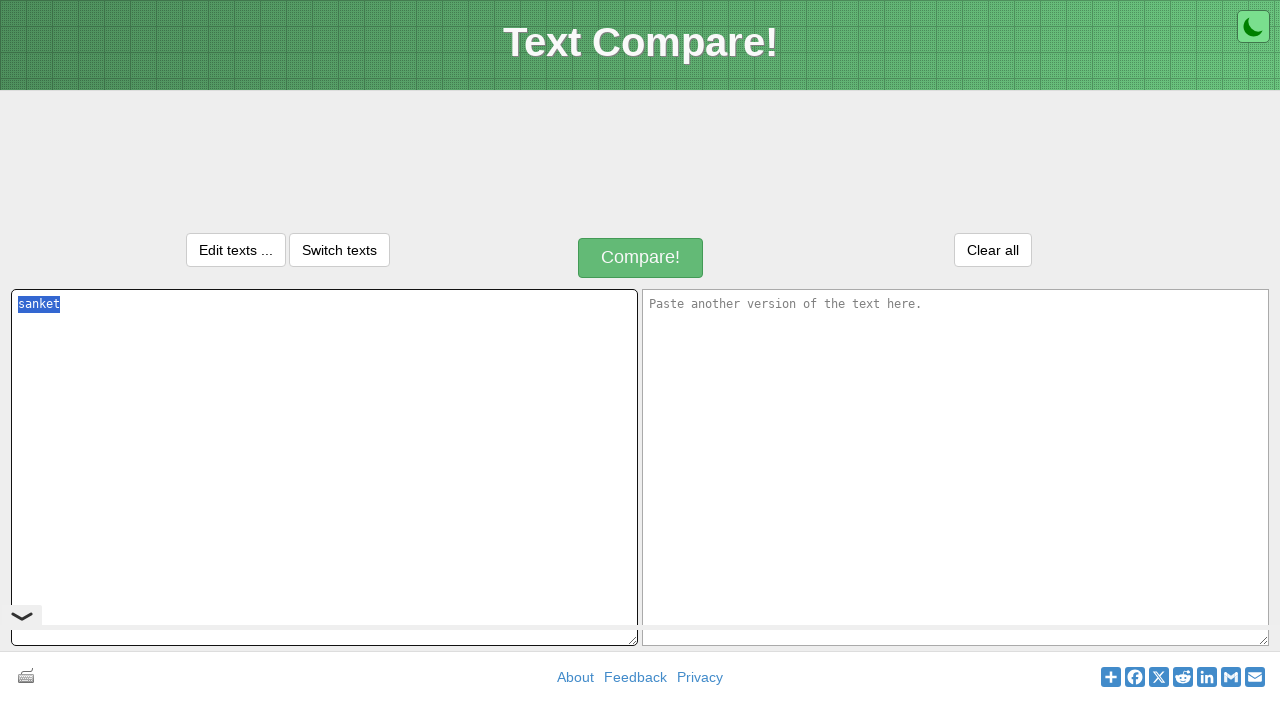

Copied selected text from first textarea using Ctrl+C on #inputText1
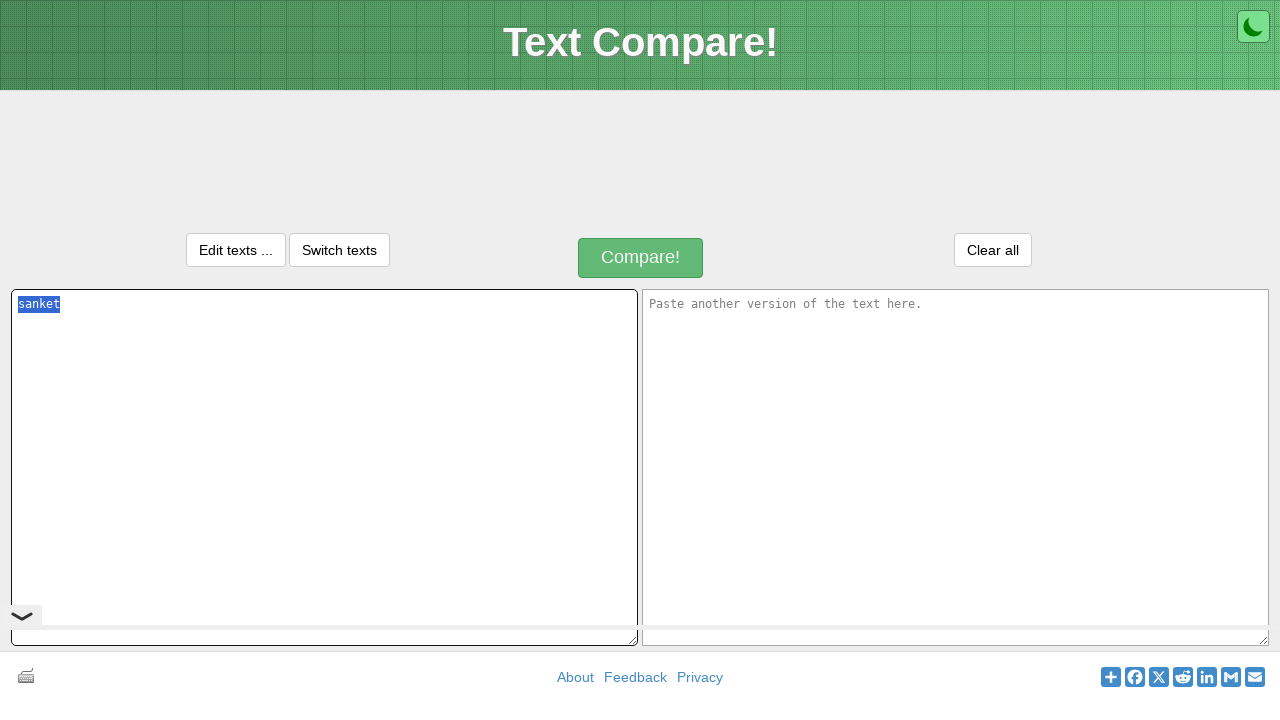

Moved focus to second textarea using Tab key
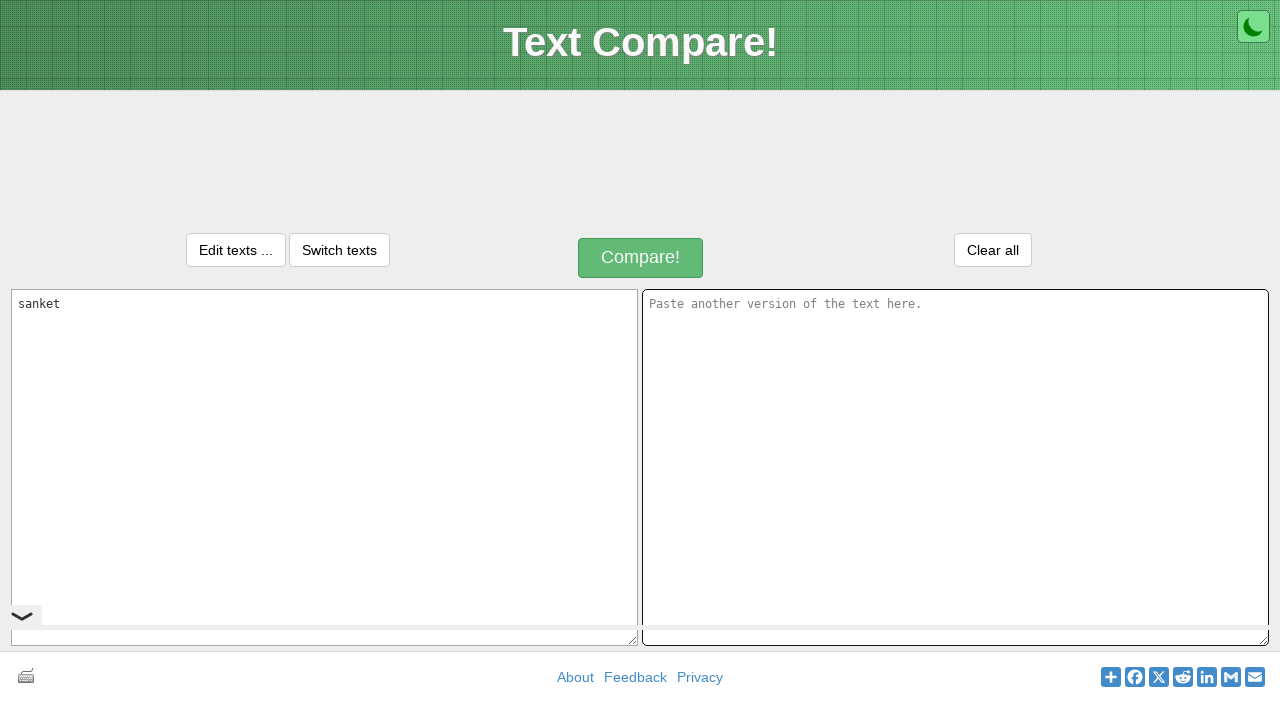

Pasted copied text into second textarea using Ctrl+V
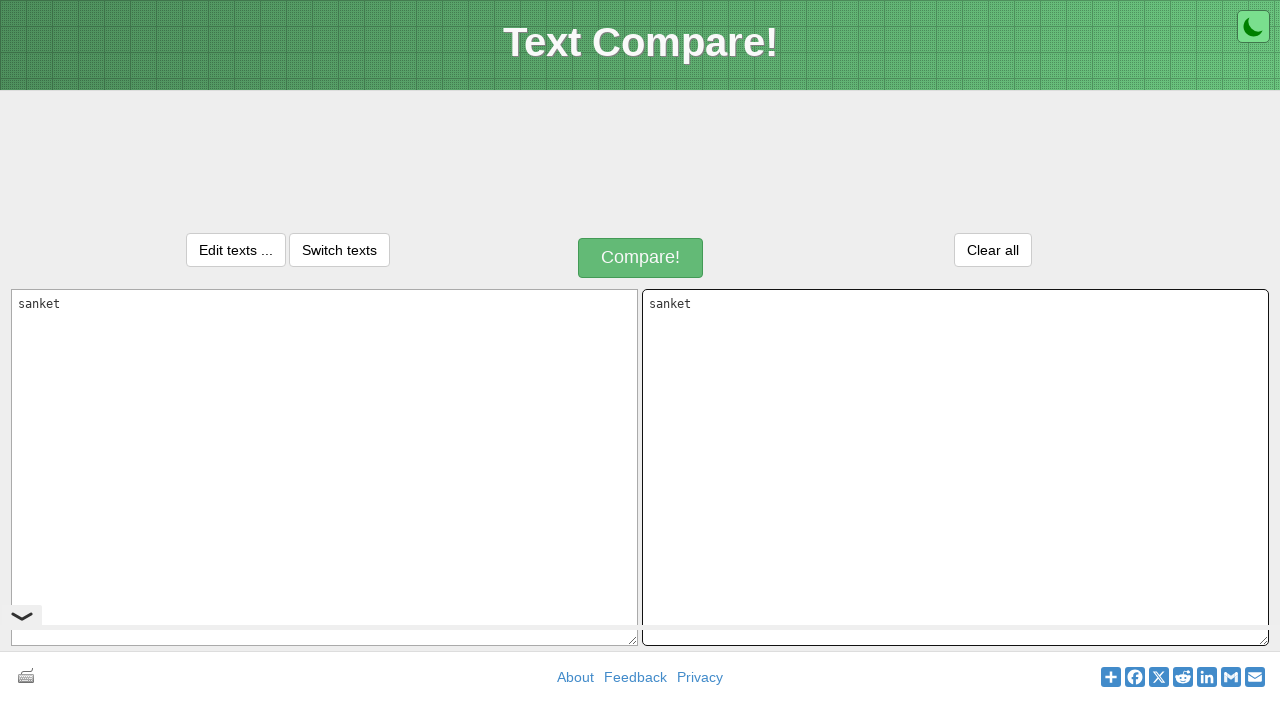

Selected all text in second textarea using Ctrl+Shift+A
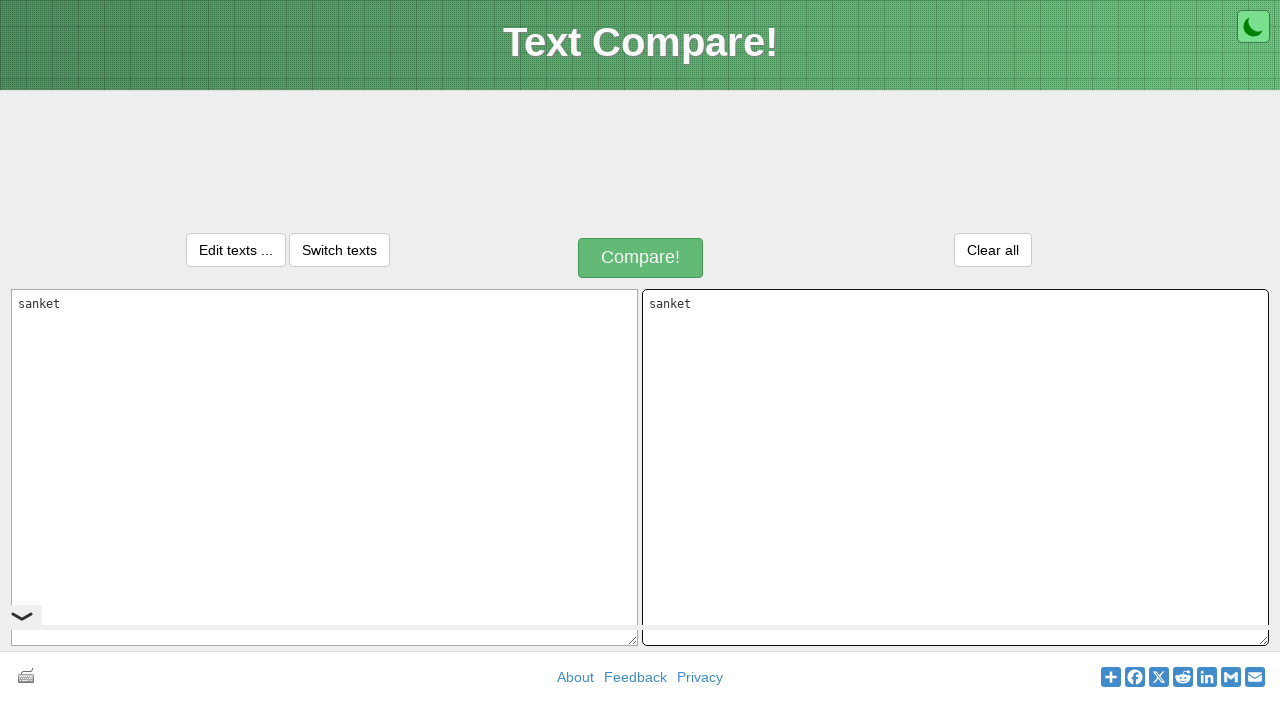

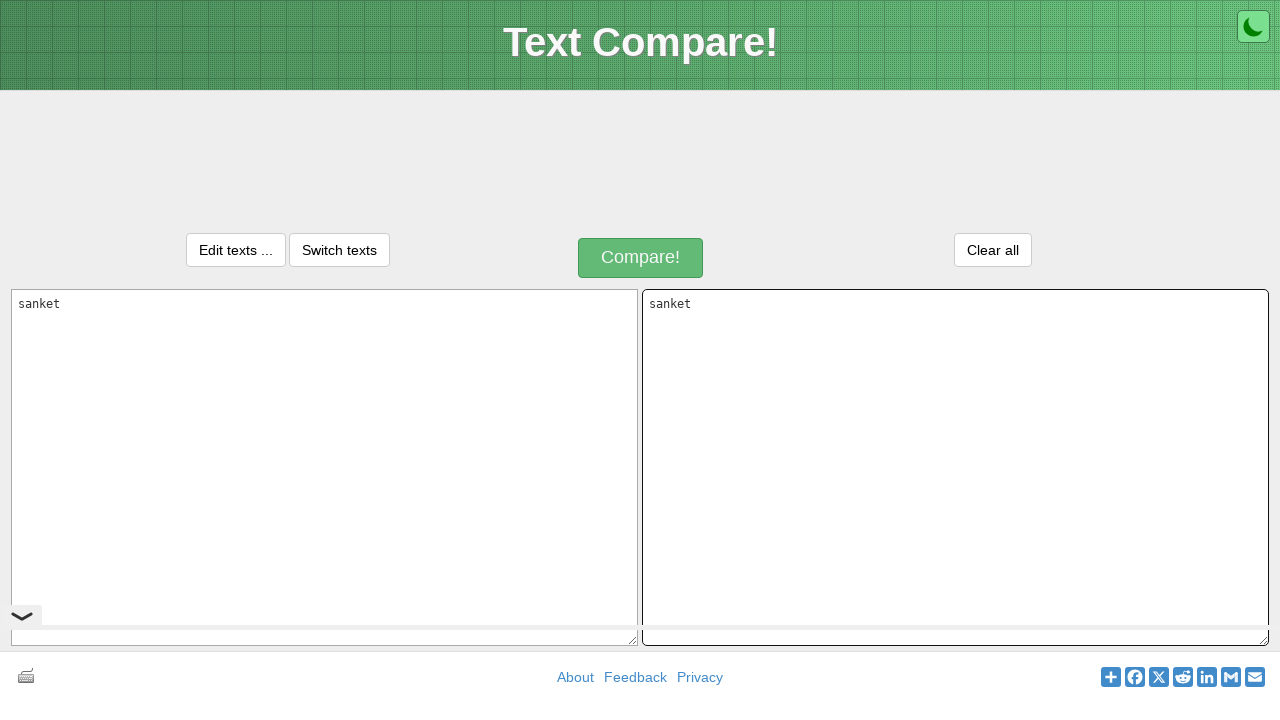